Navigates to the Inazuma TV website and waits for the page to load

Starting URL: http://www.inazumatv.com/

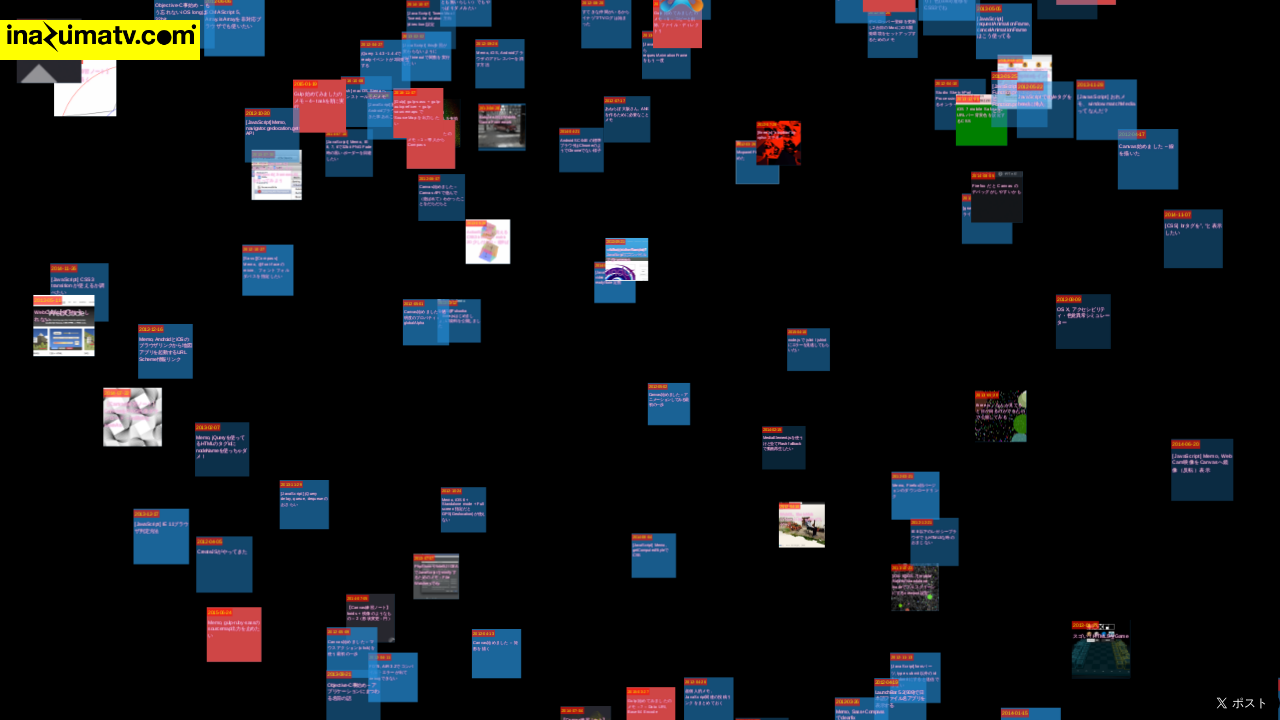

Navigated to Inazuma TV website
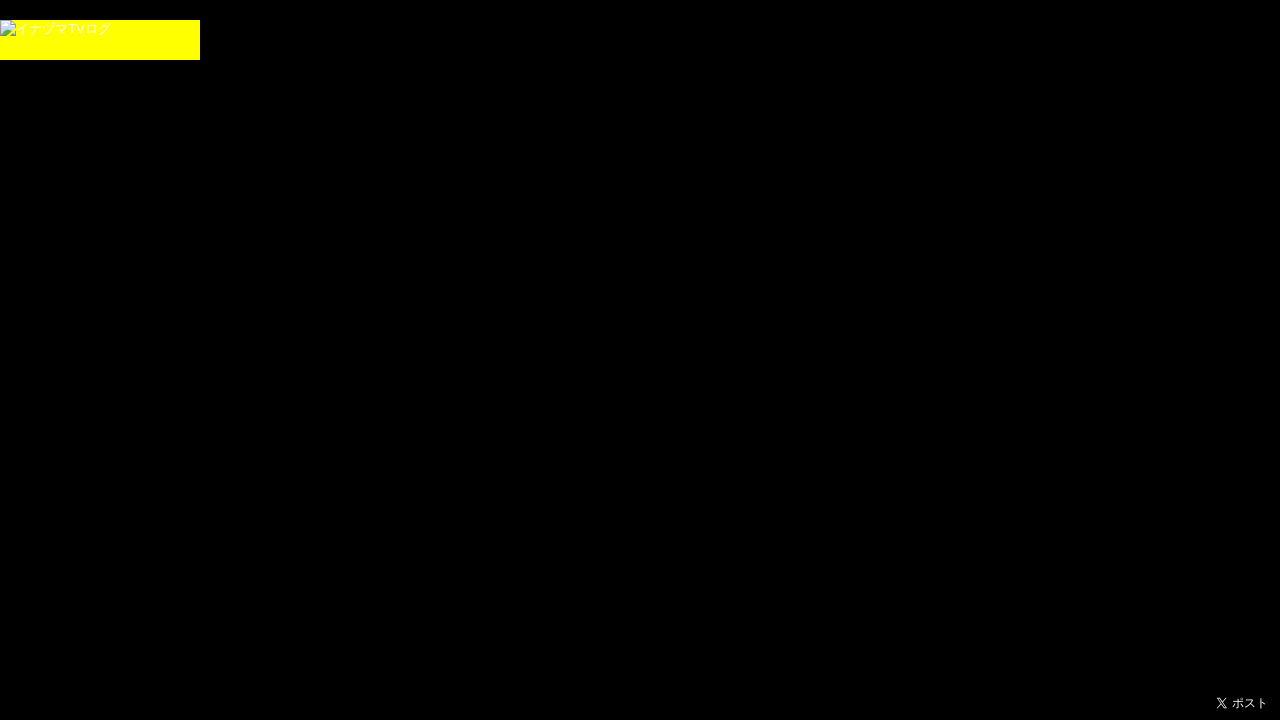

Waited for page to fully load (networkidle)
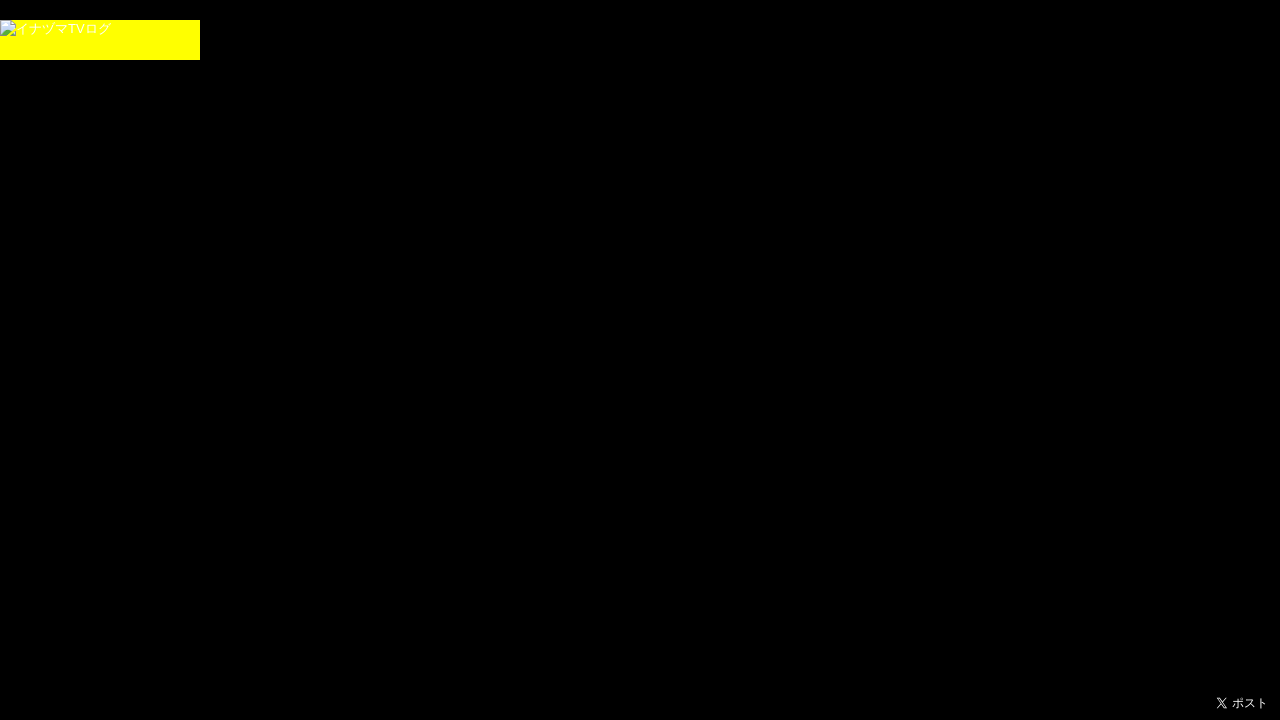

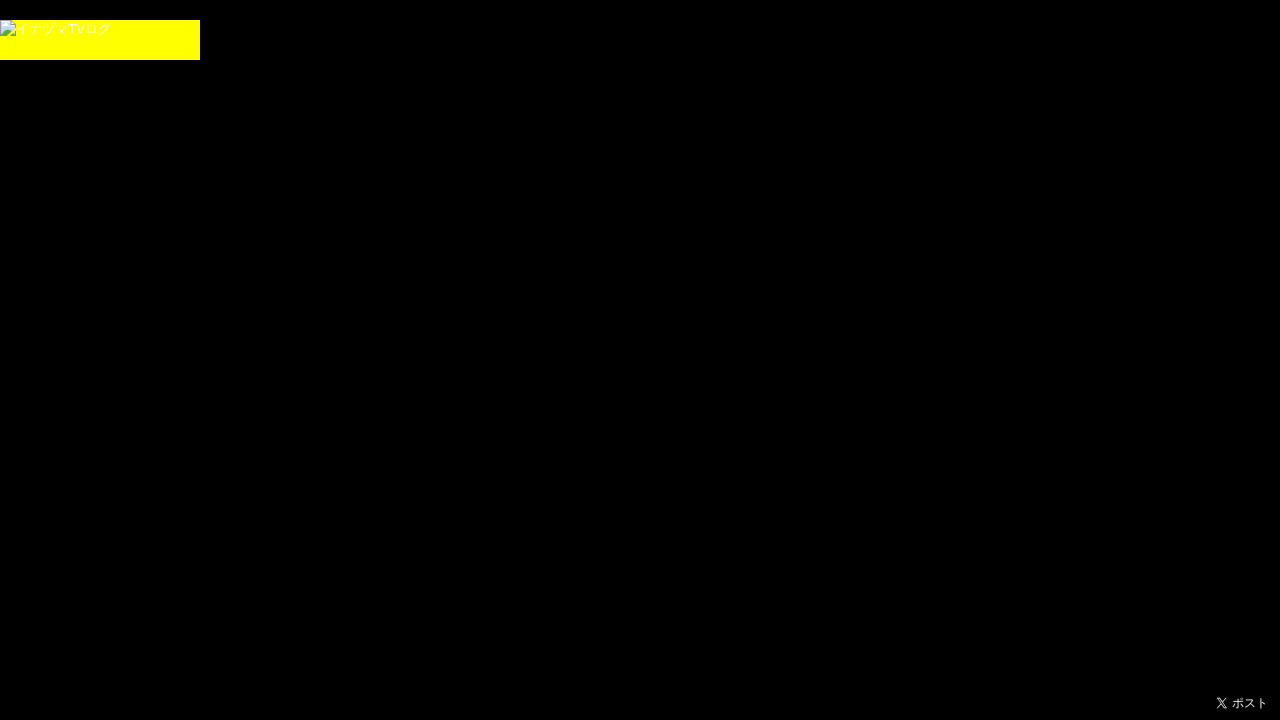